Solves a math problem by reading two numbers, calculating their sum, selecting the result from a dropdown, and submitting the form

Starting URL: http://suninjuly.github.io/selects1.html

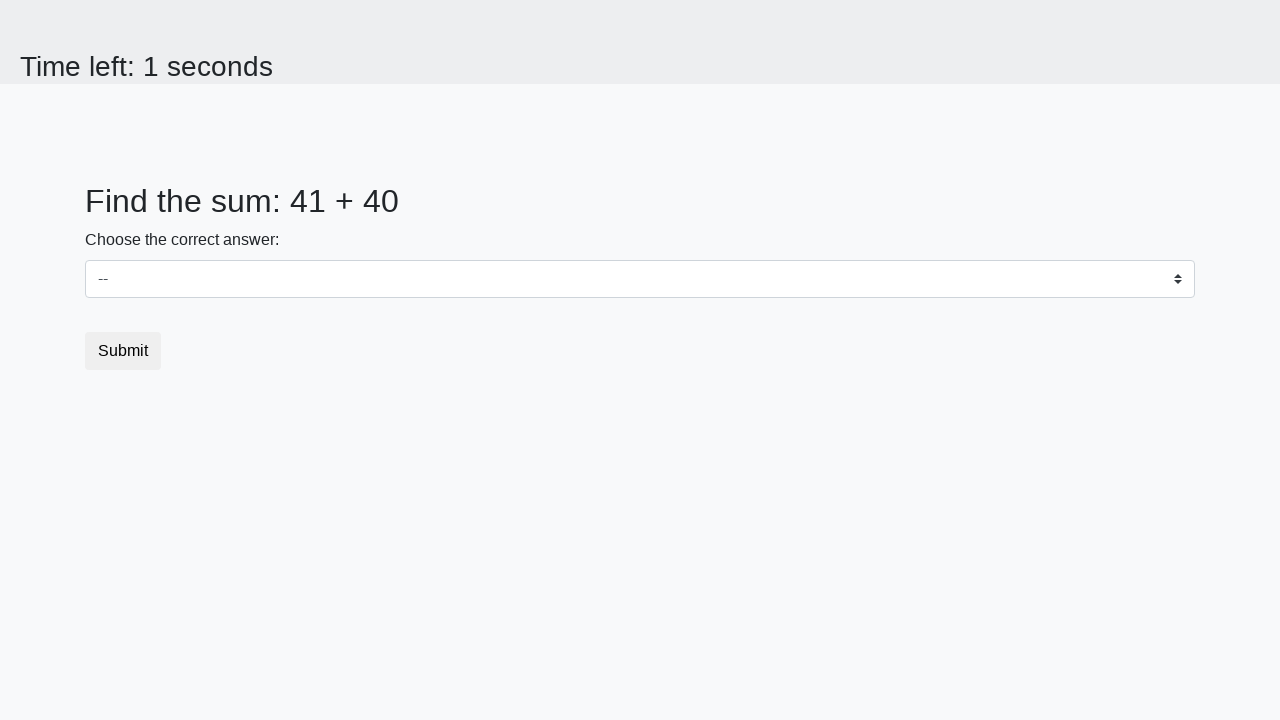

Retrieved first number from page
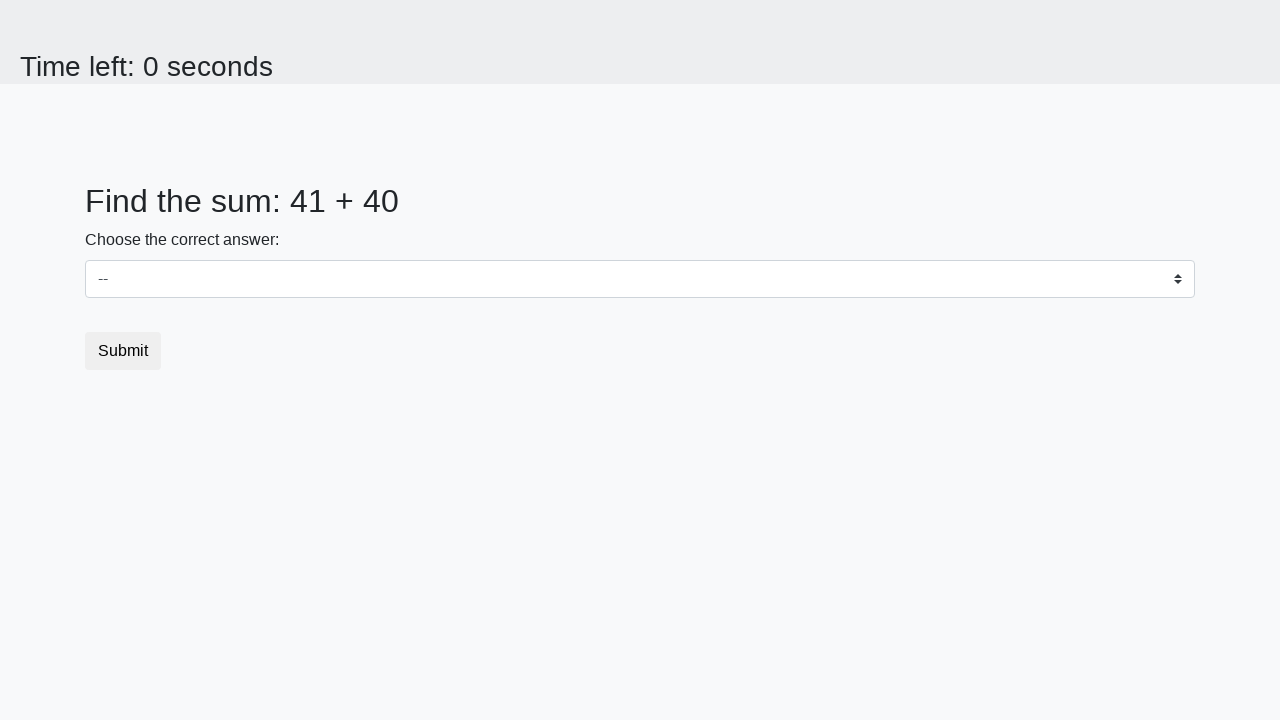

Retrieved second number from page
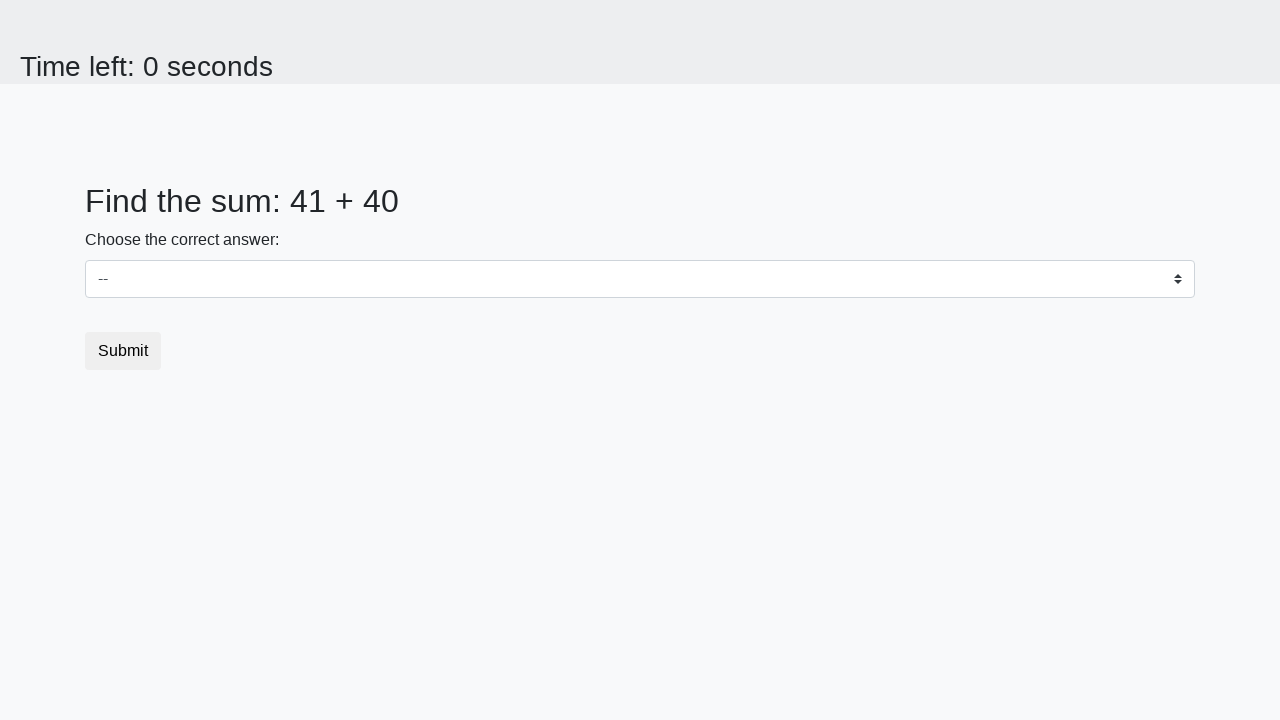

Calculated sum: 41 + 40 = 81
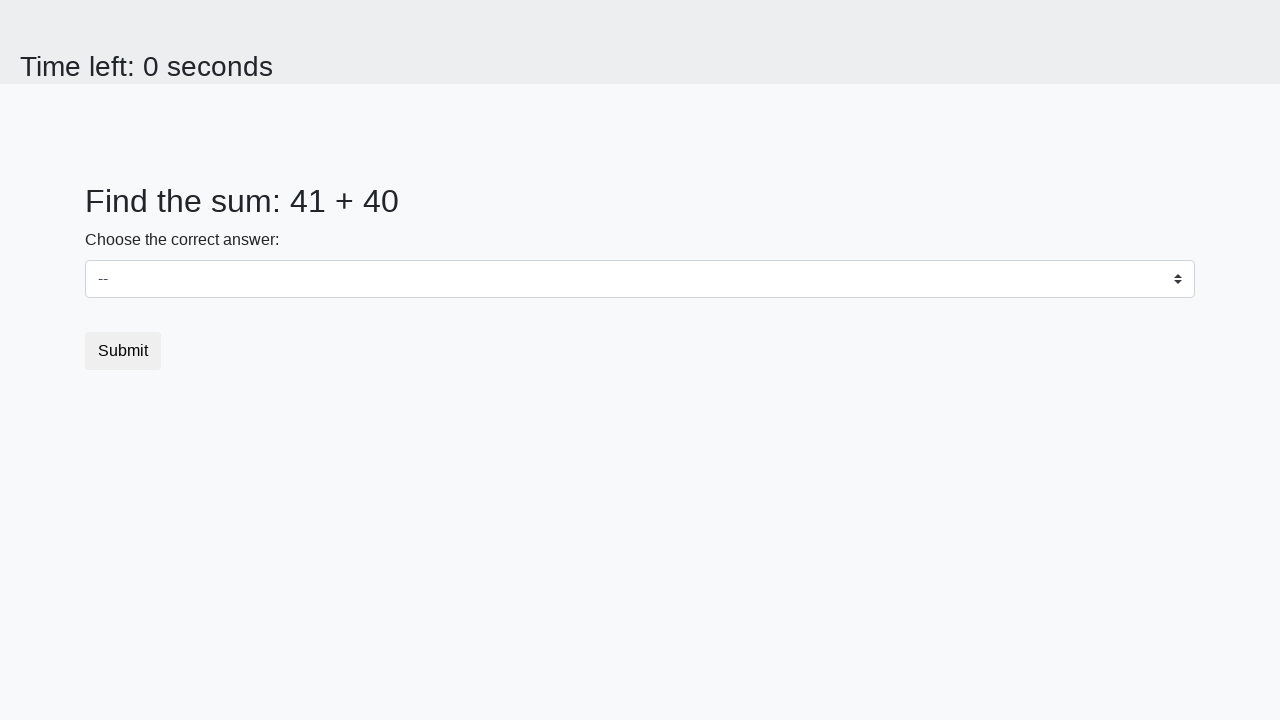

Selected calculated result '81' from dropdown on #dropdown
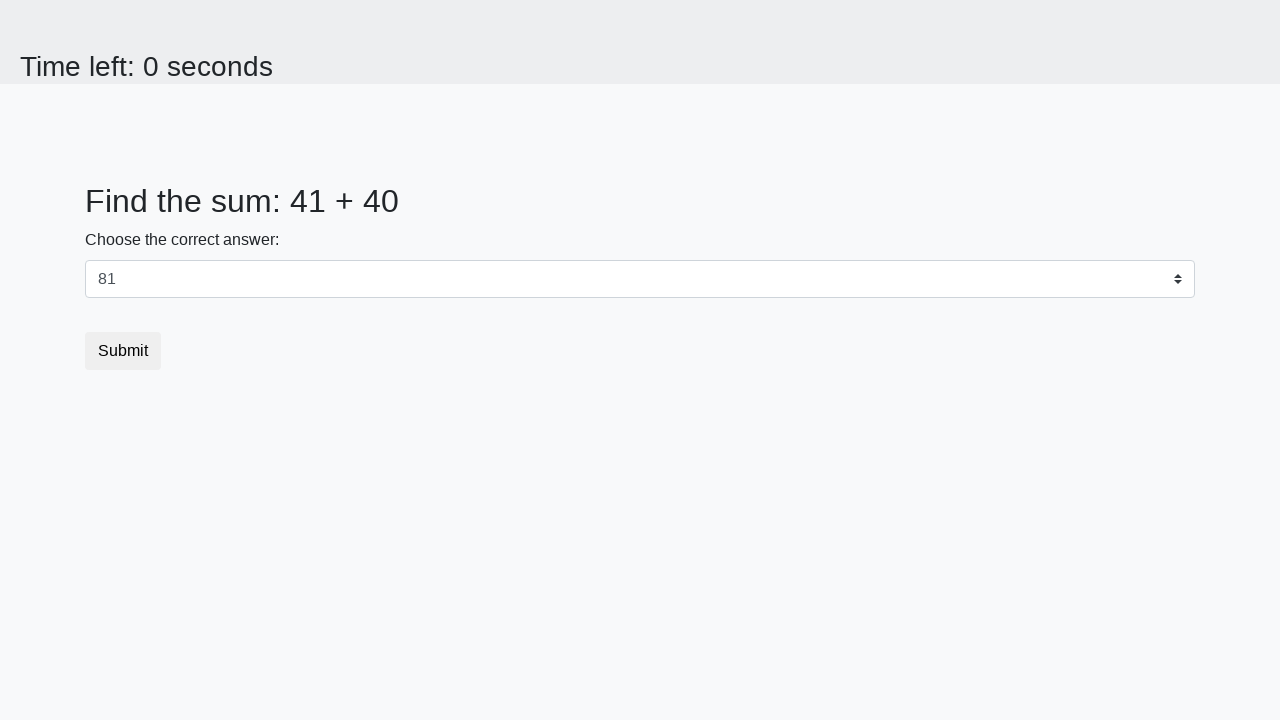

Clicked submit button at (123, 351) on .btn.btn-default
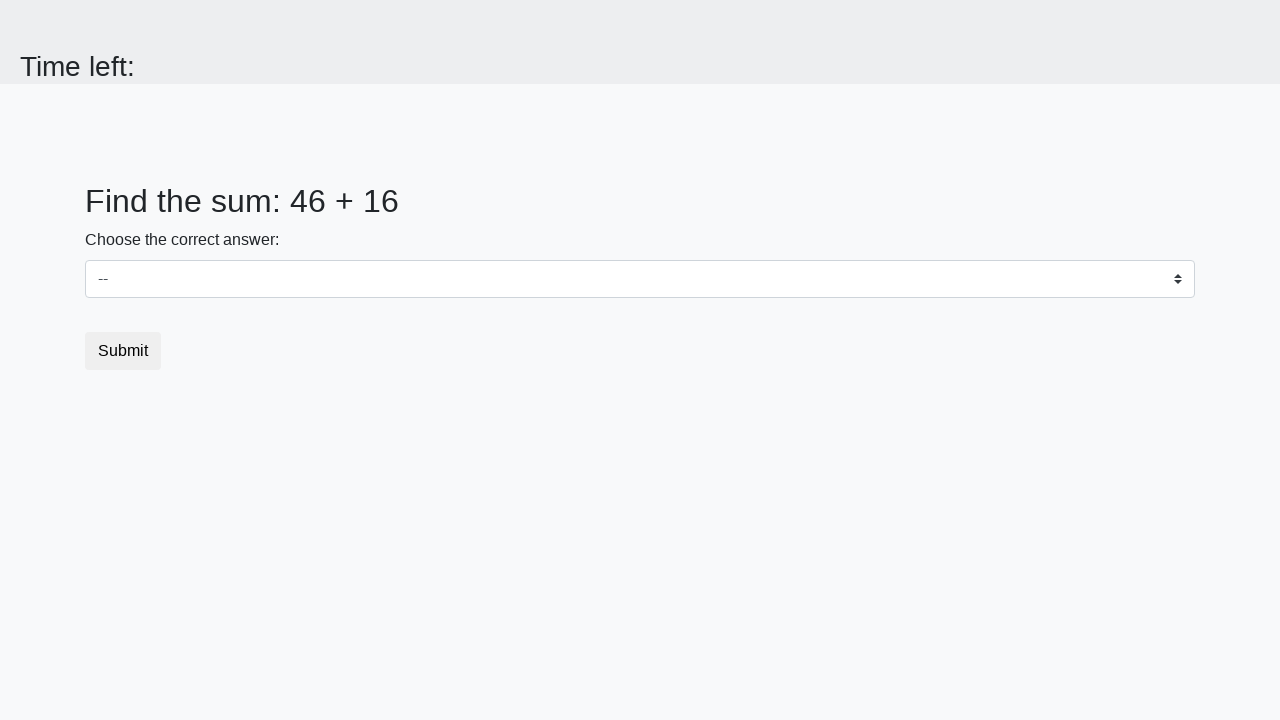

Set up dialog handler to accept alerts
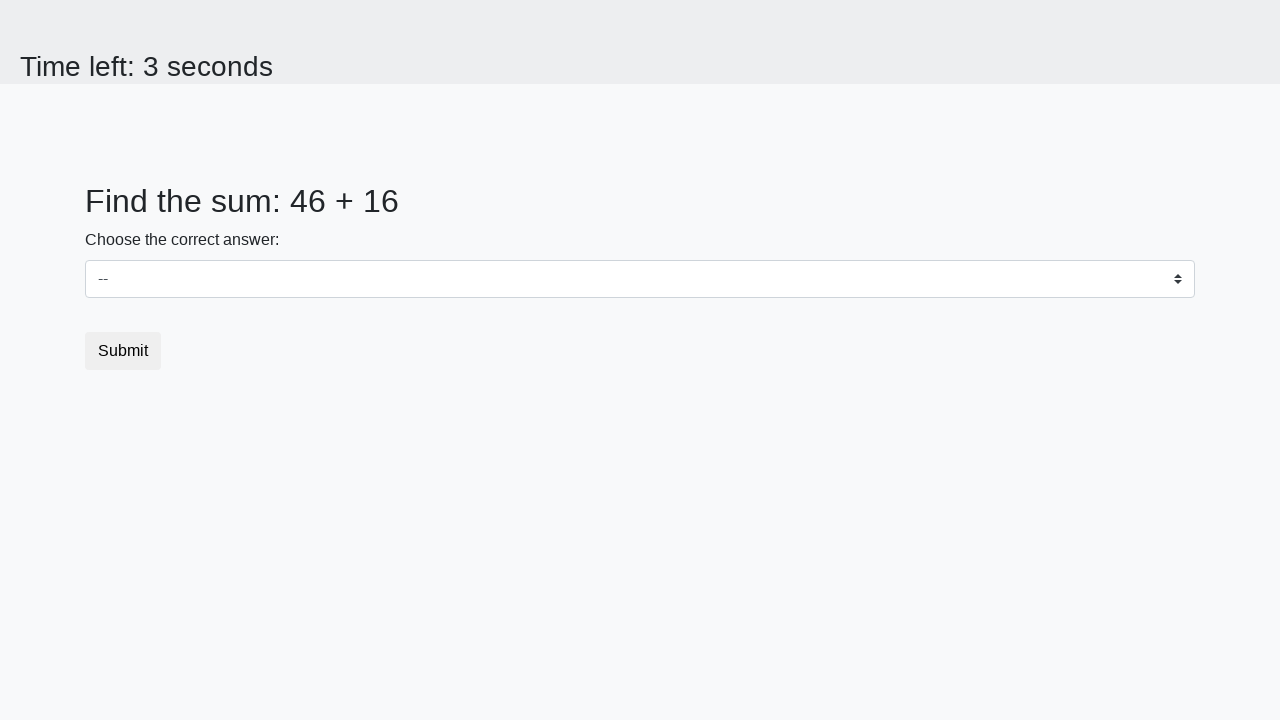

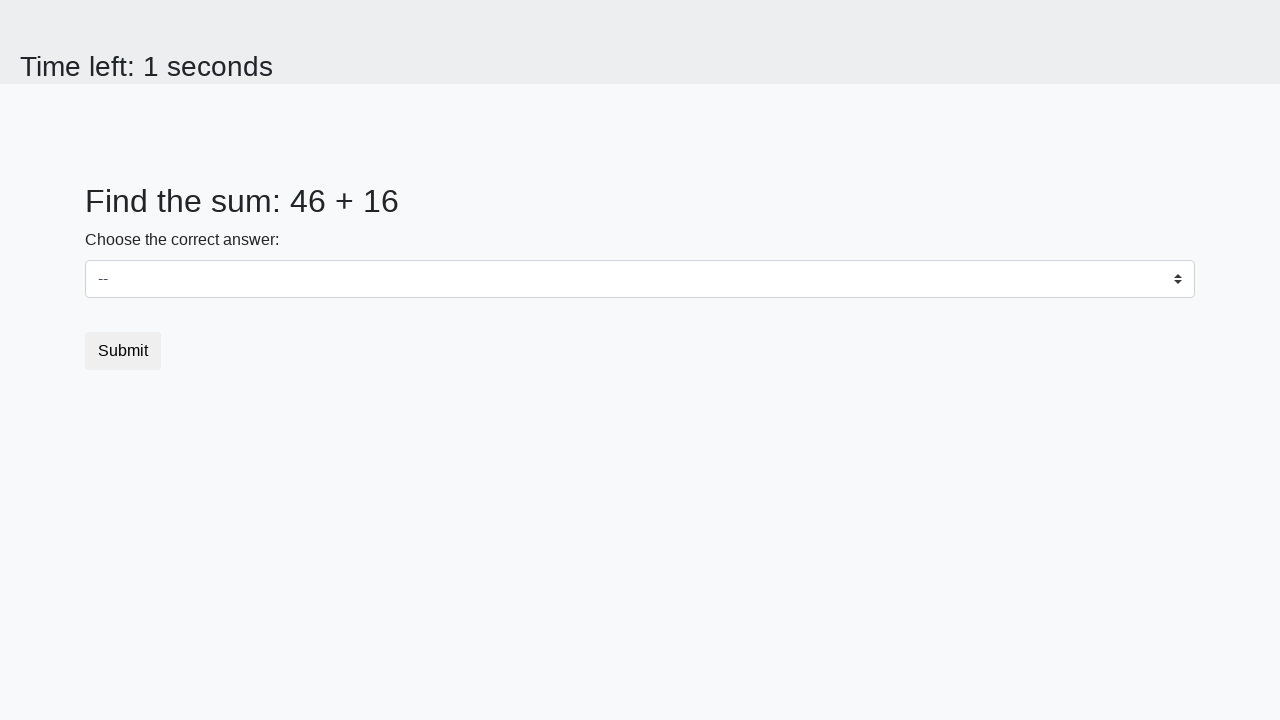